Tests checkbox interaction by locating all checkboxes within a specific block element and clicking each one to select them.

Starting URL: http://www.tizag.com/htmlT/htmlcheckboxes.php

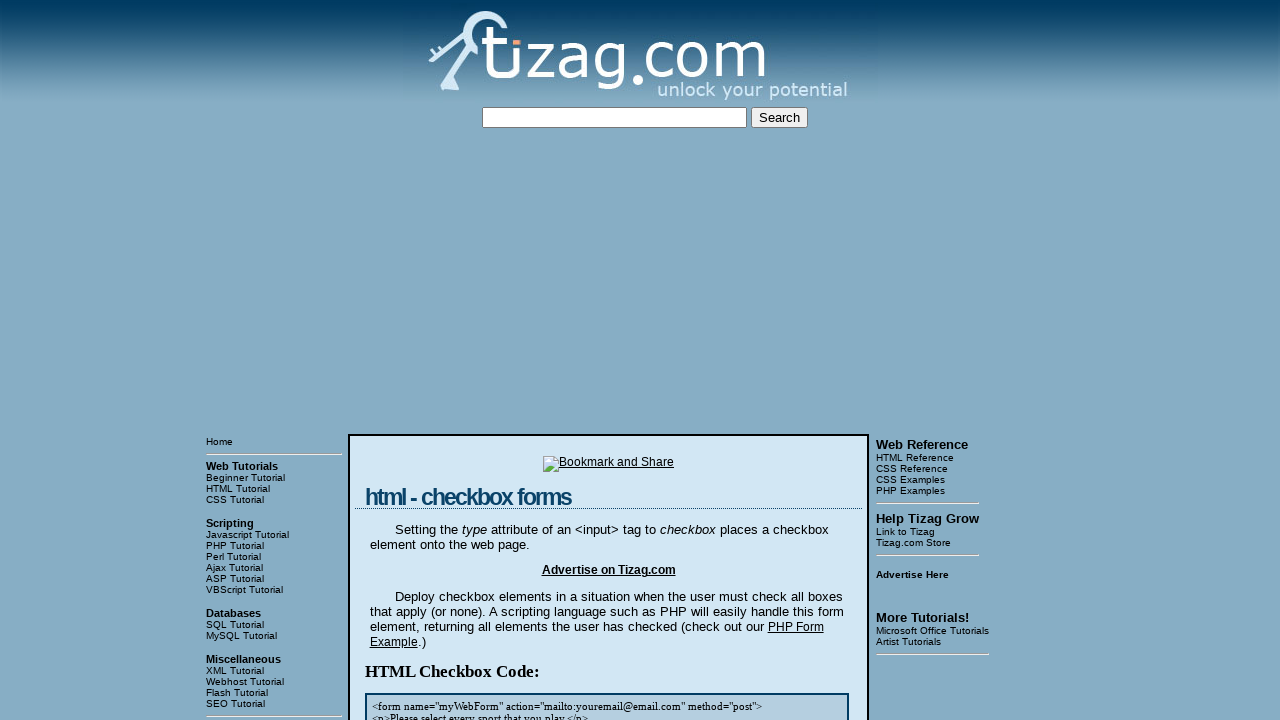

Located the block element containing checkboxes
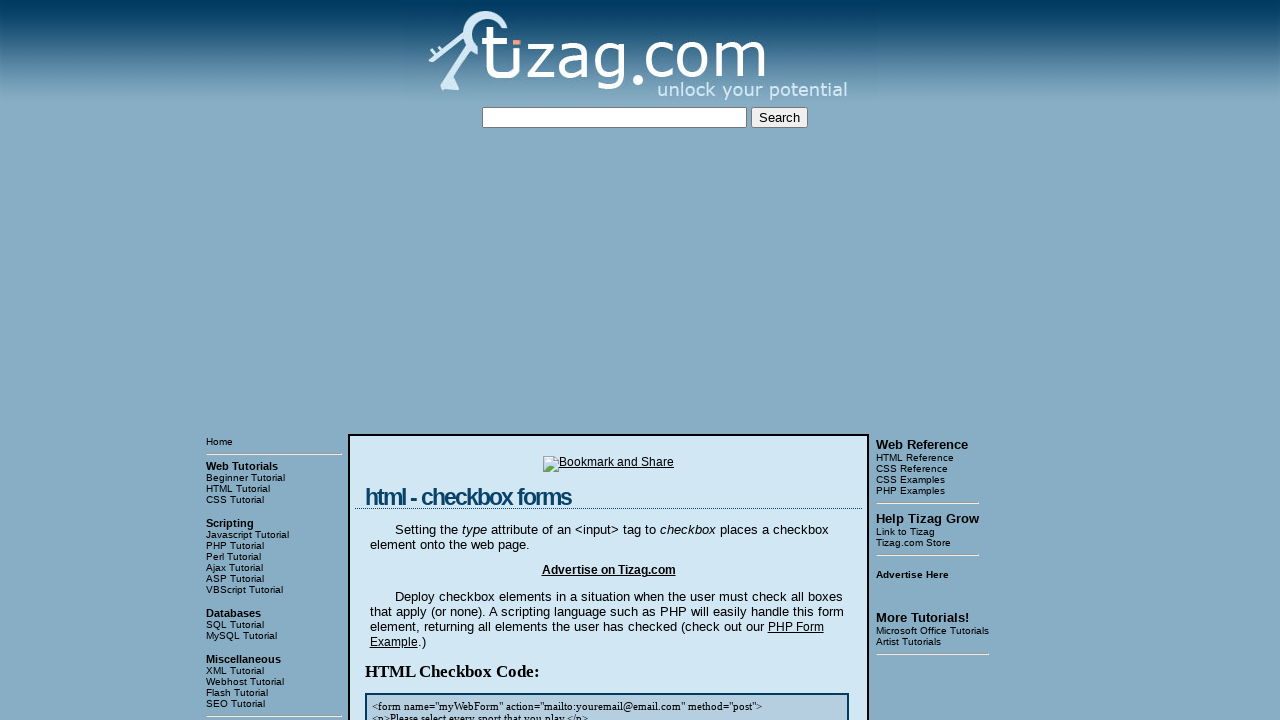

Located all checkboxes within the block element
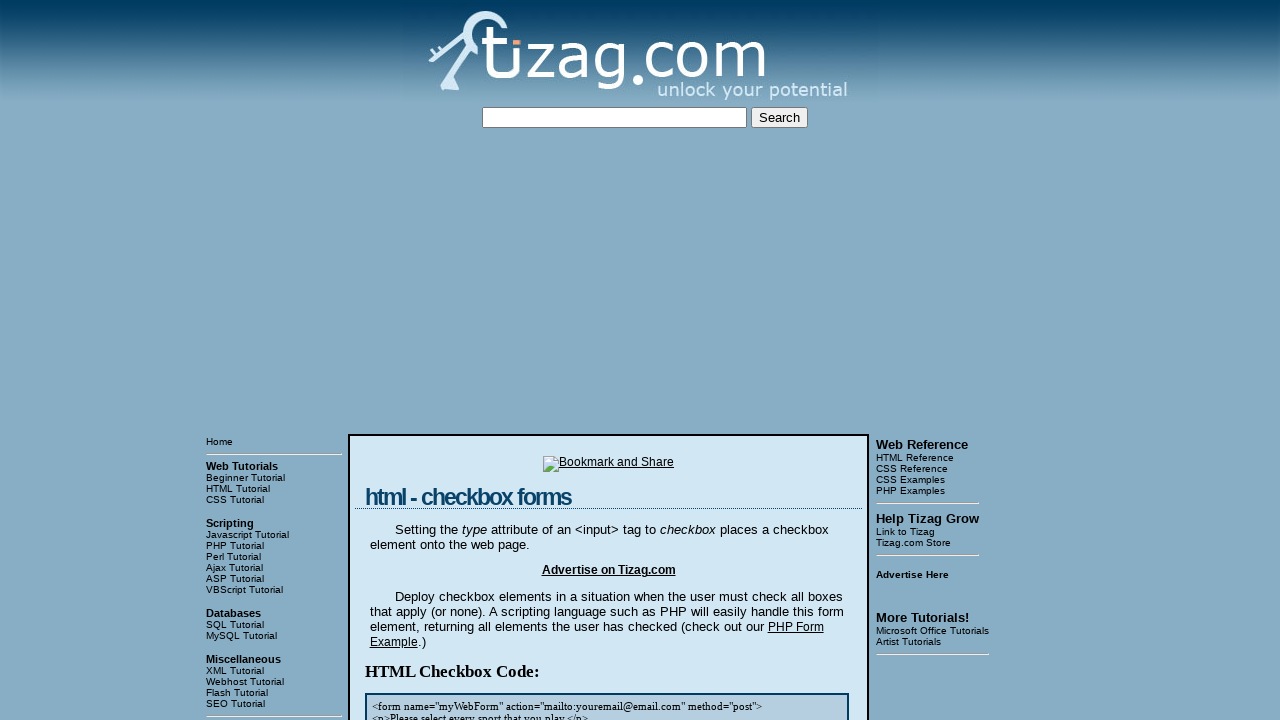

Counted 4 checkboxes in the block
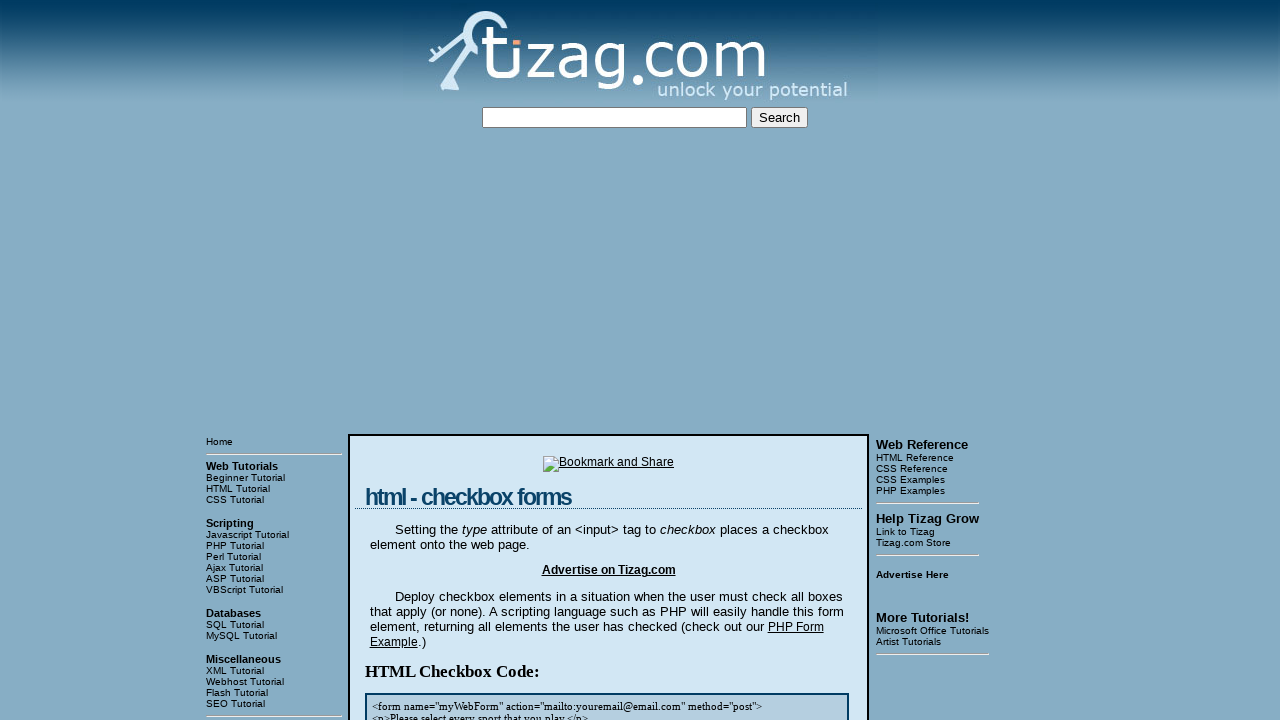

Clicked checkbox 1 of 4 to select it at (422, 360) on xpath=//html/body/table[3]/tbody/tr[1]/td[2]/table/tbody/tr/td/div[4] >> [type='
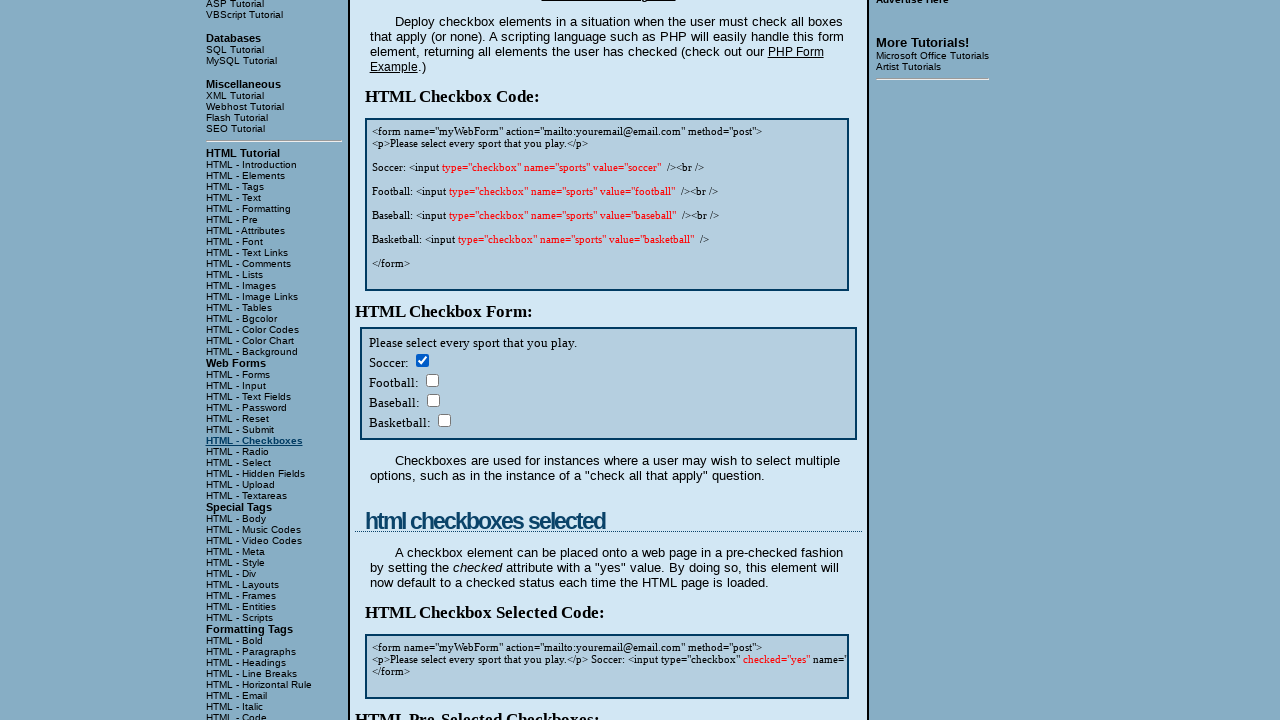

Clicked checkbox 2 of 4 to select it at (432, 380) on xpath=//html/body/table[3]/tbody/tr[1]/td[2]/table/tbody/tr/td/div[4] >> [type='
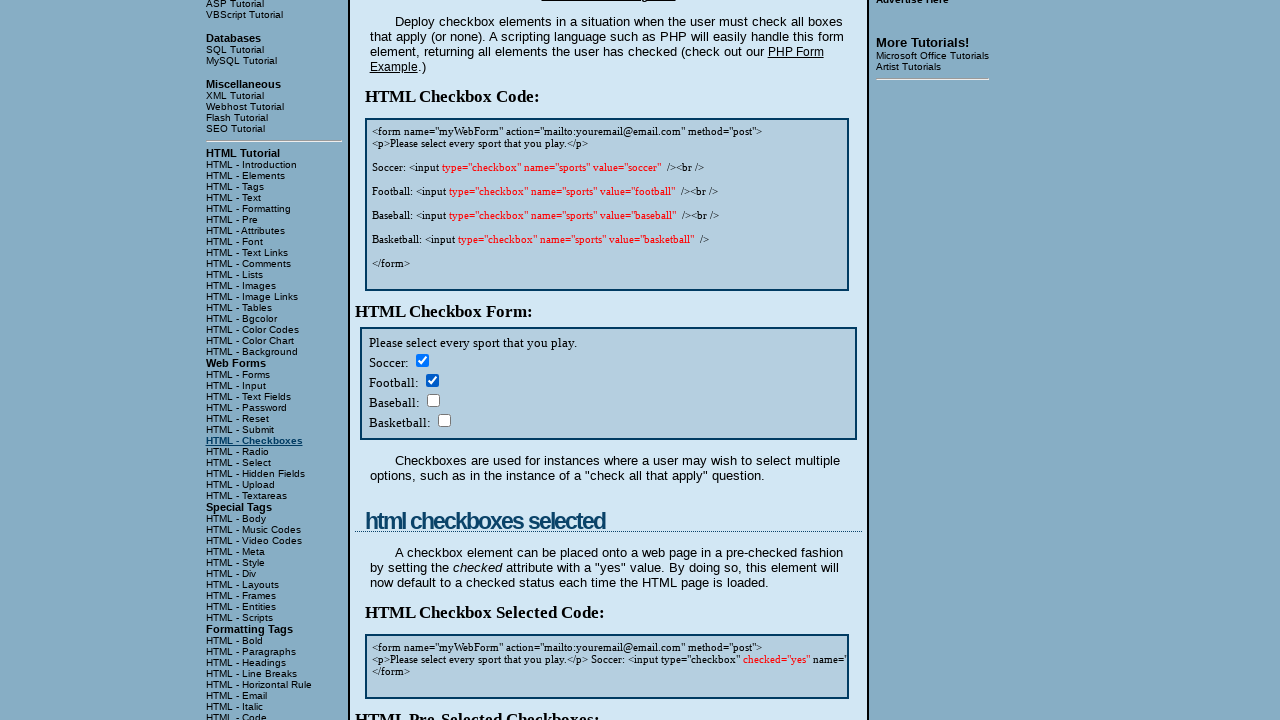

Clicked checkbox 3 of 4 to select it at (433, 400) on xpath=//html/body/table[3]/tbody/tr[1]/td[2]/table/tbody/tr/td/div[4] >> [type='
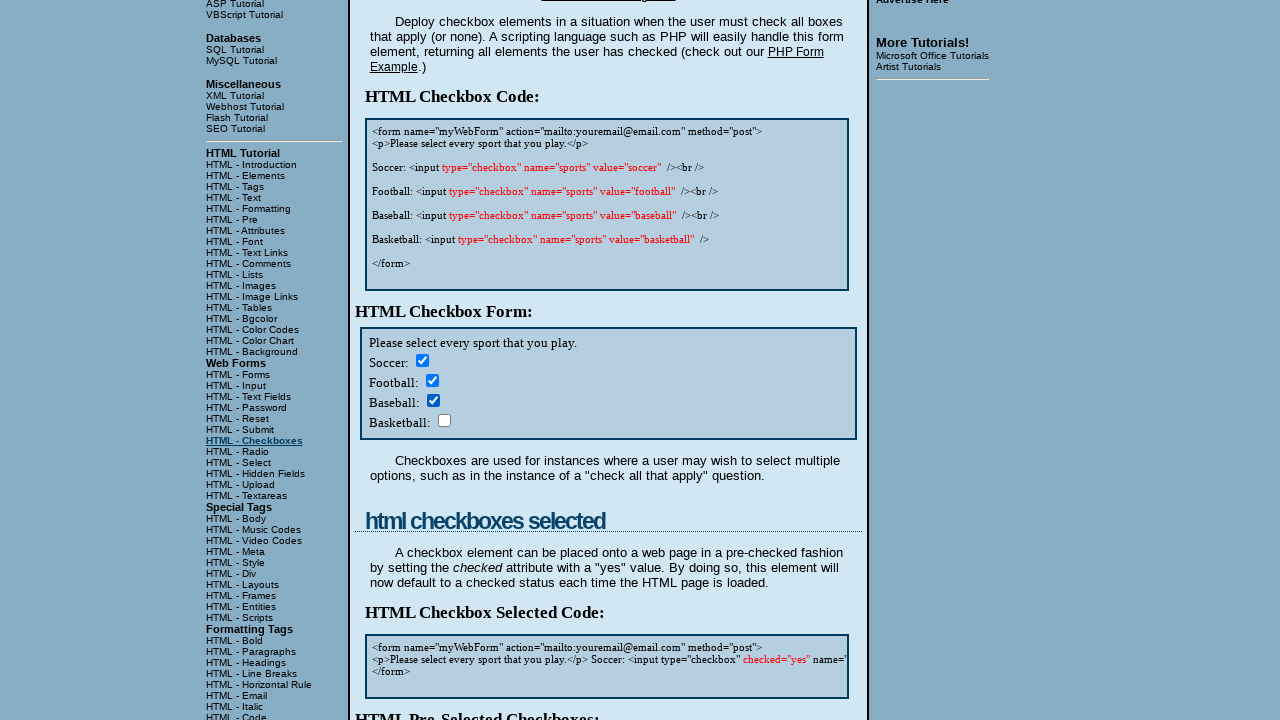

Clicked checkbox 4 of 4 to select it at (444, 420) on xpath=//html/body/table[3]/tbody/tr[1]/td[2]/table/tbody/tr/td/div[4] >> [type='
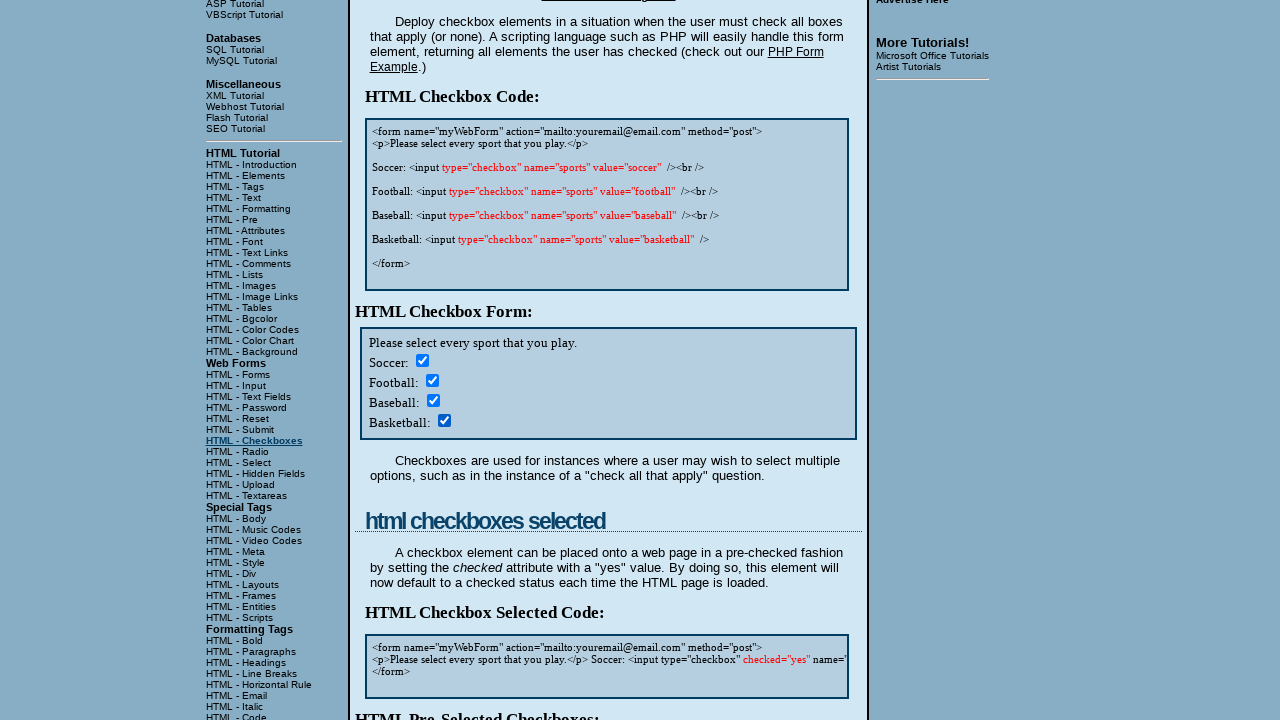

Verified that checkboxes are present on the page
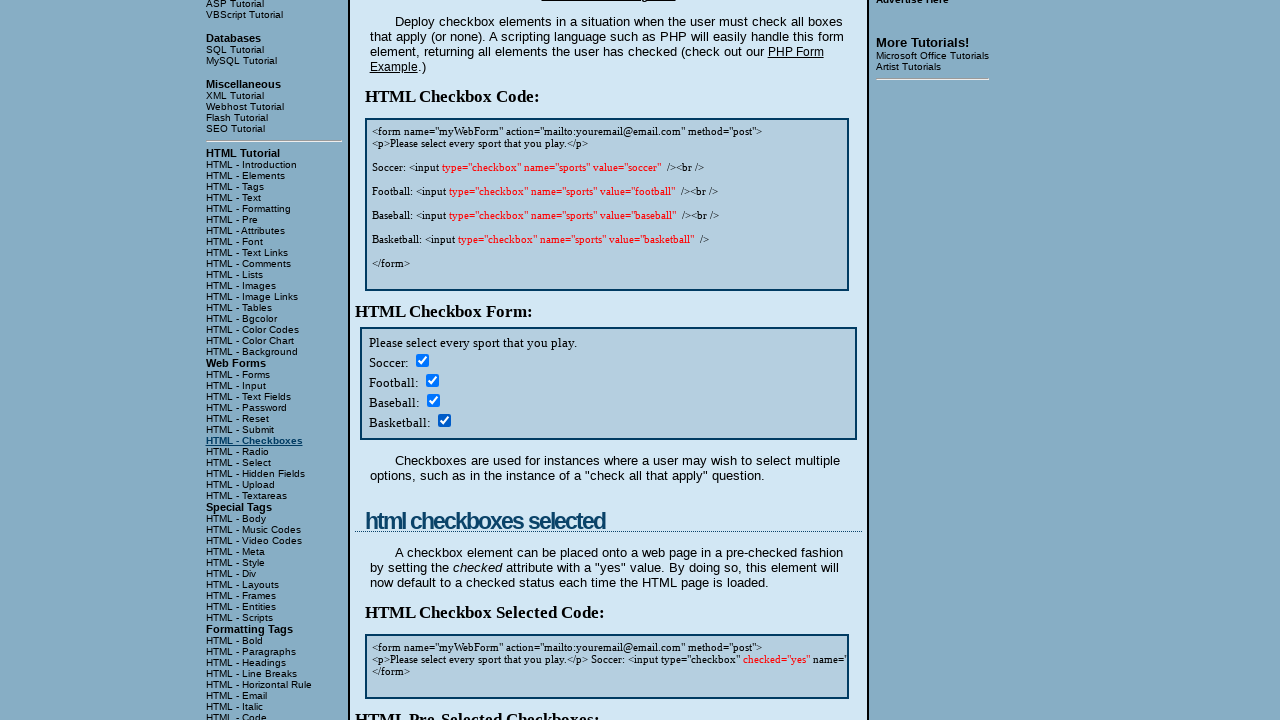

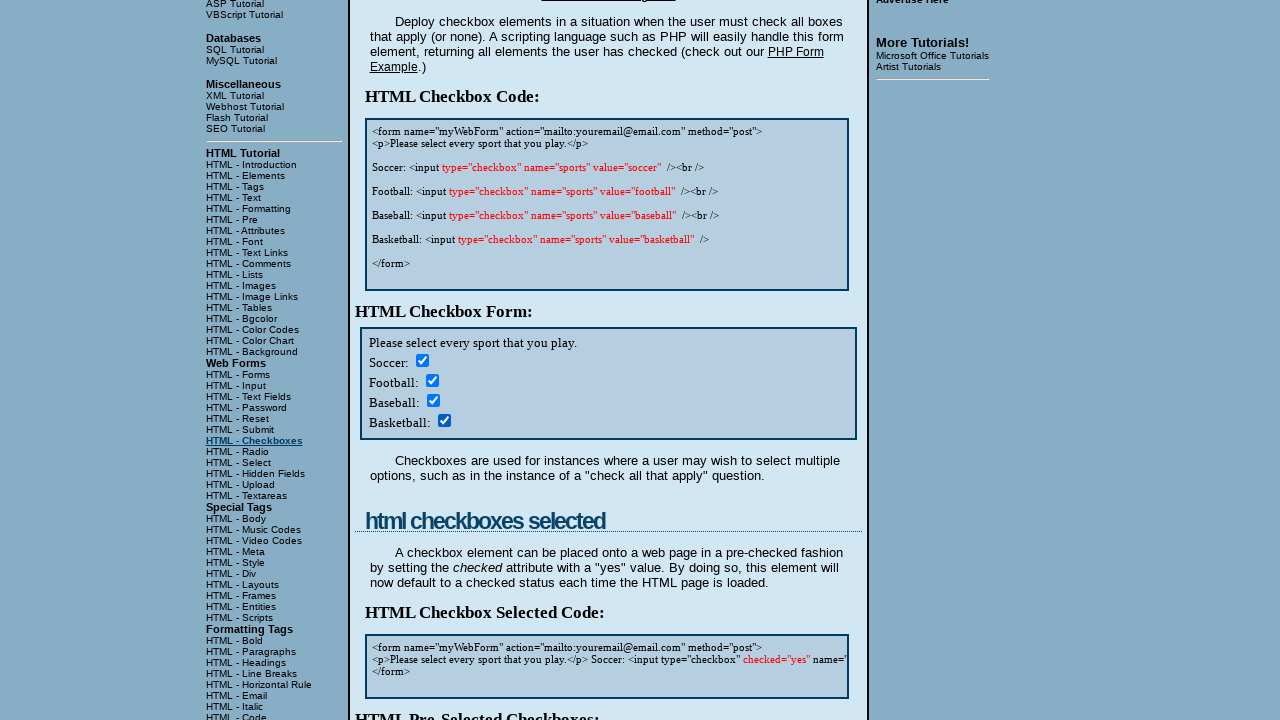